Navigates to Broken Images page and checks if images are properly loaded

Starting URL: https://the-internet.herokuapp.com

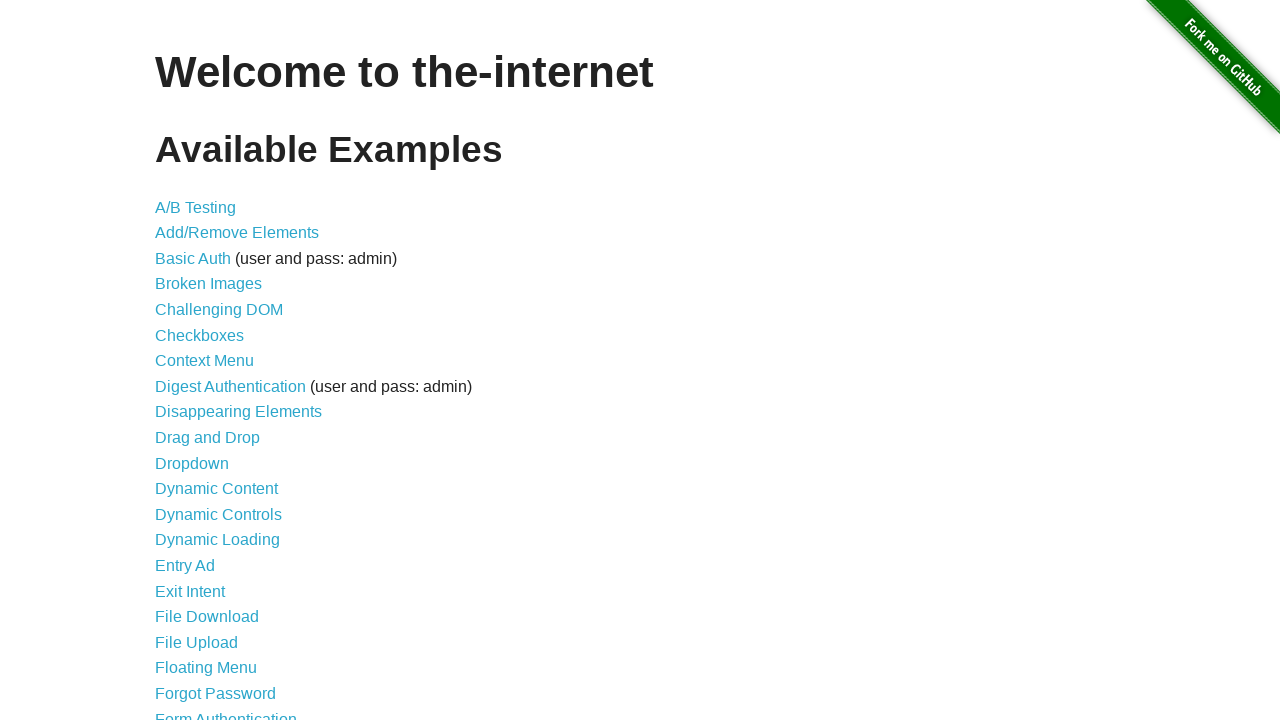

Clicked on Broken Images link at (208, 284) on text=Broken Images
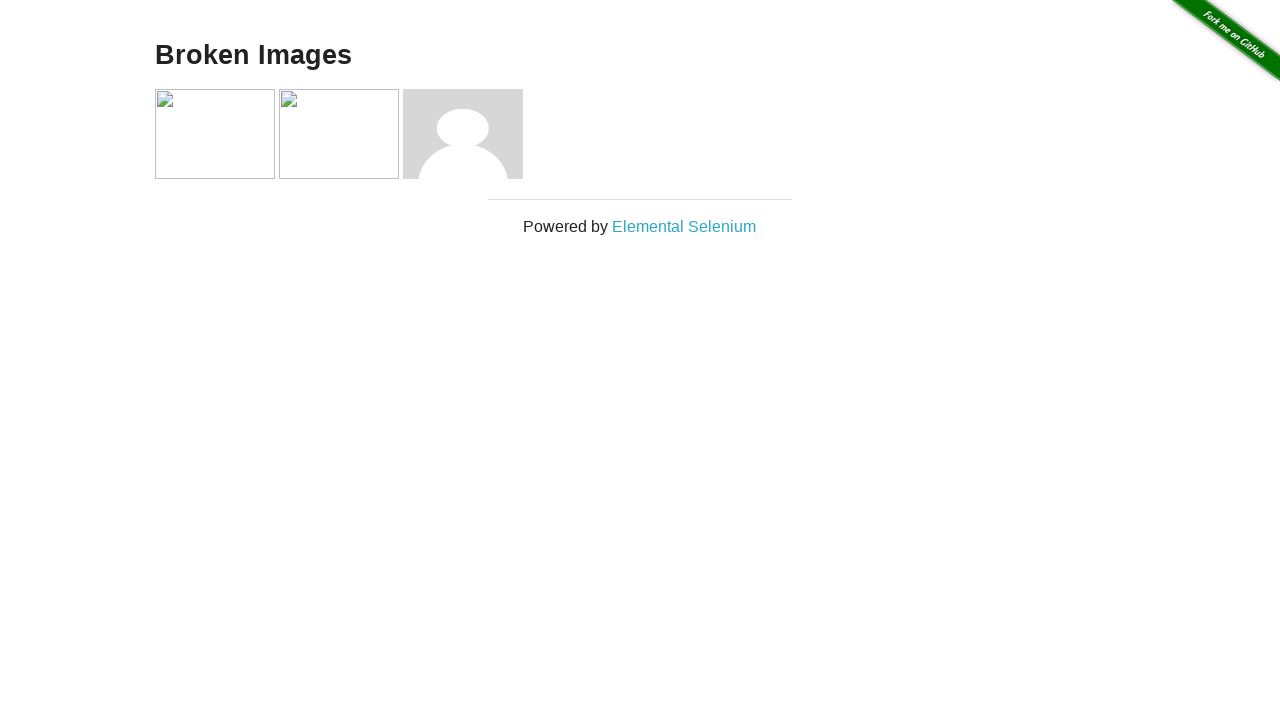

Broken Images page loaded with images
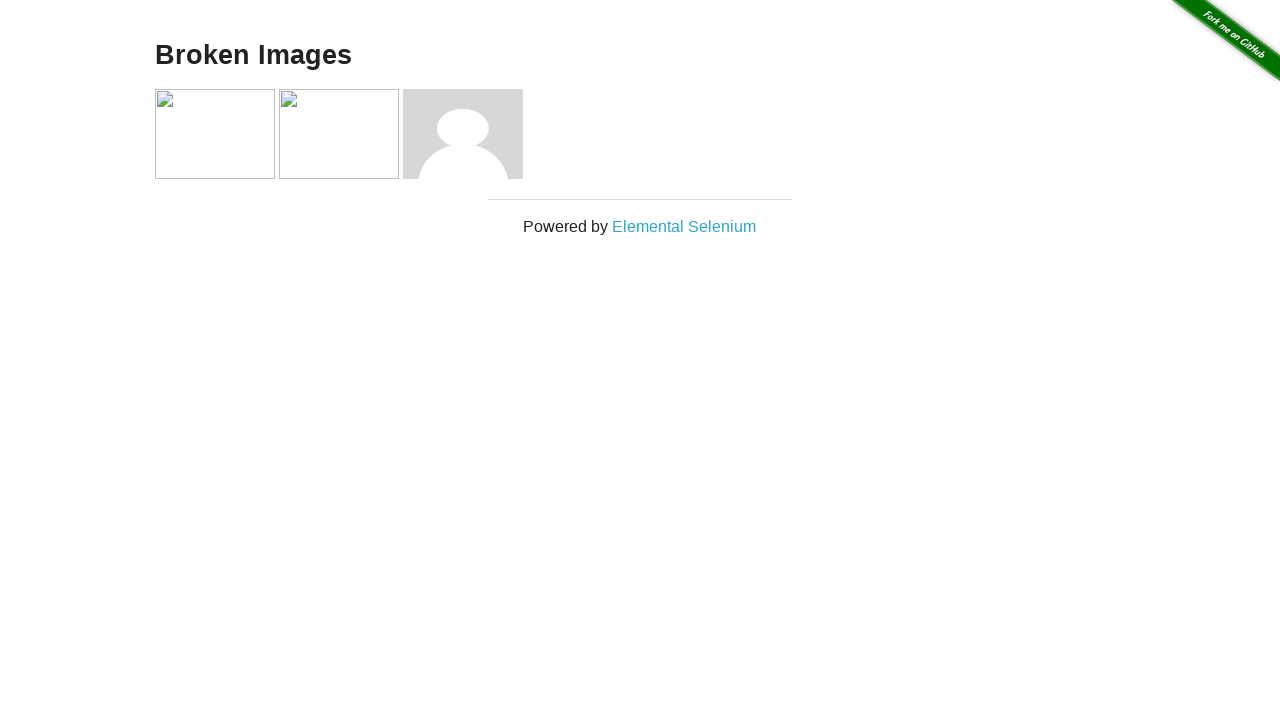

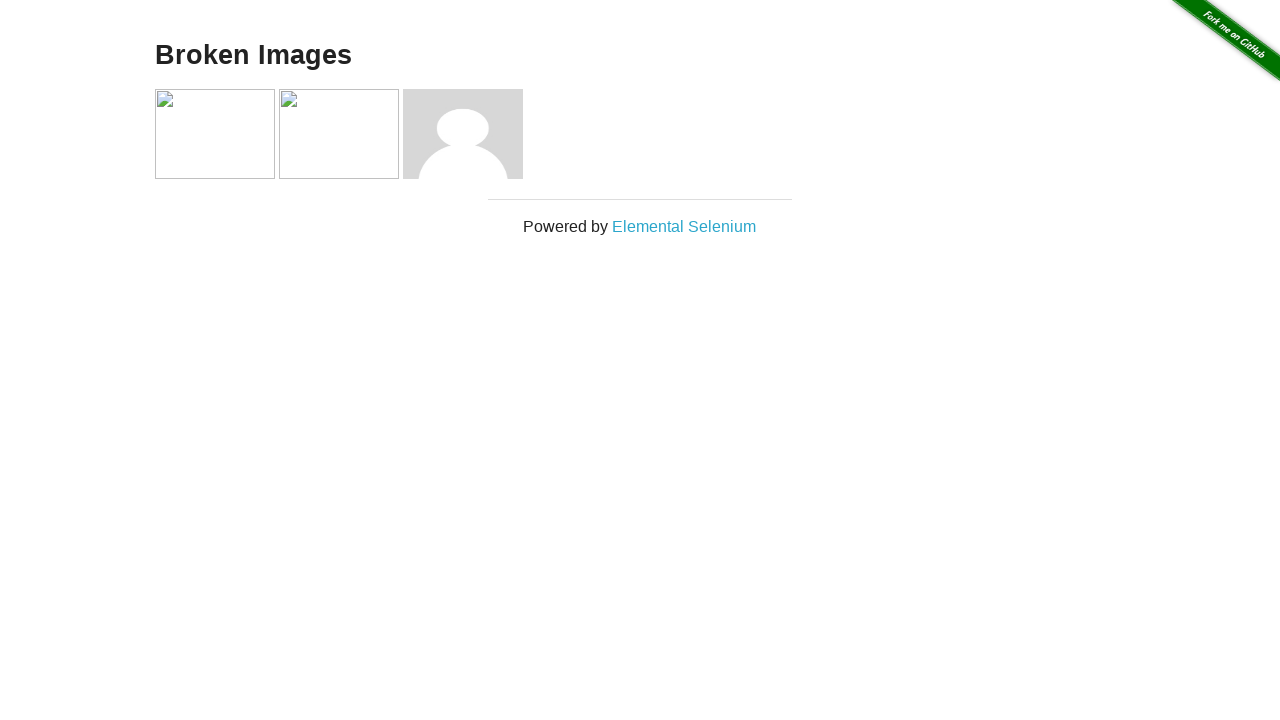